Tests dismissing a JavaScript confirm dialog by clicking the JS Confirm button and canceling the dialog

Starting URL: https://the-internet.herokuapp.com/javascript_alerts

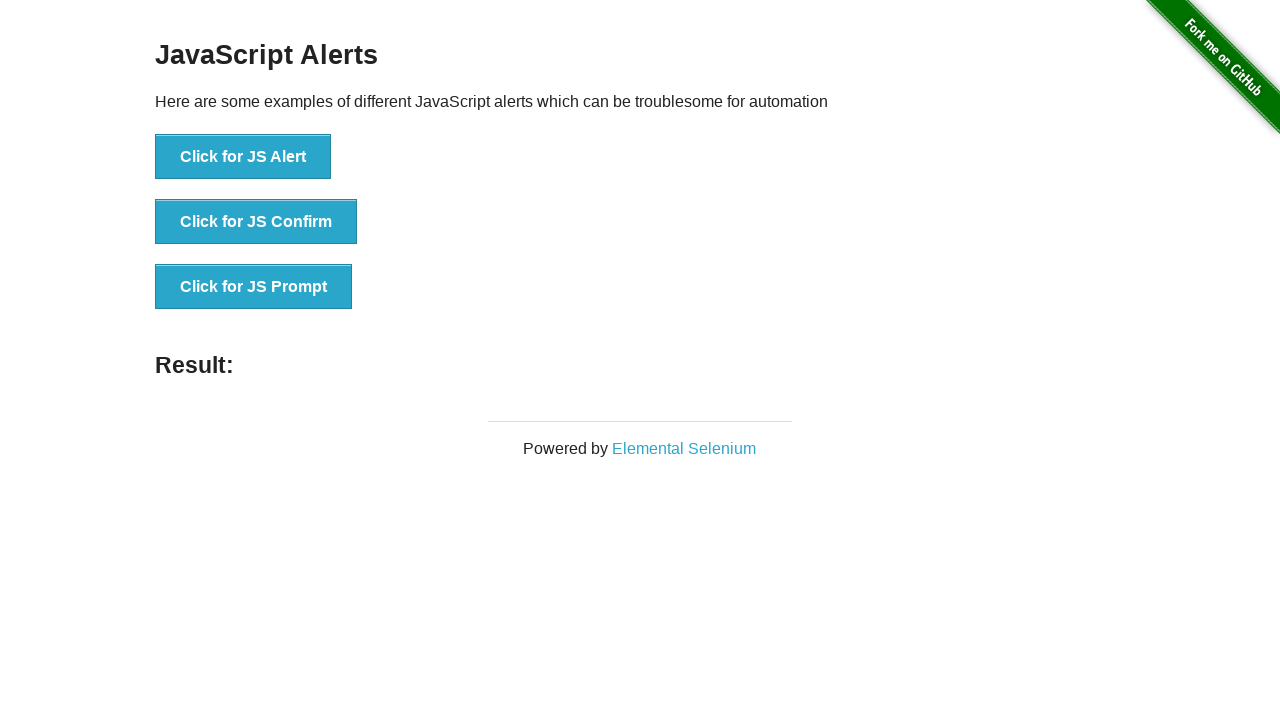

Set up dialog handler to dismiss confirm dialog
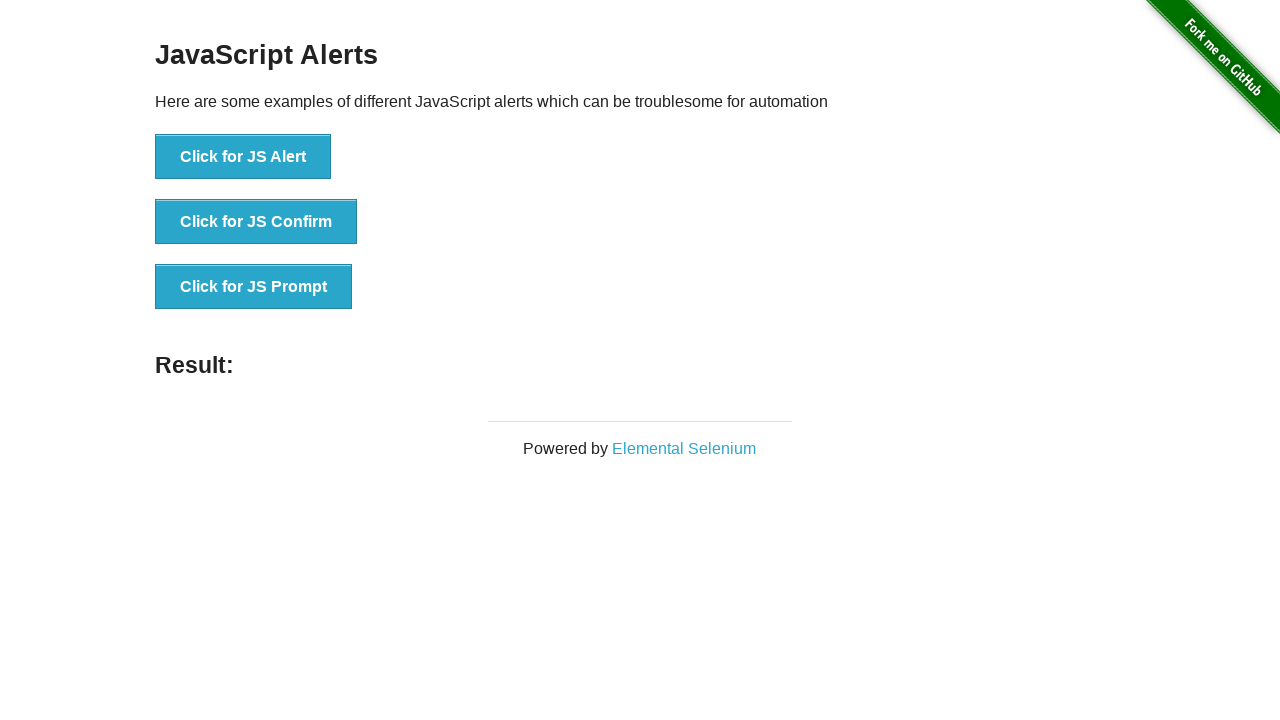

Clicked JS Confirm button to trigger JavaScript confirm dialog at (256, 222) on button[onclick='jsConfirm()']
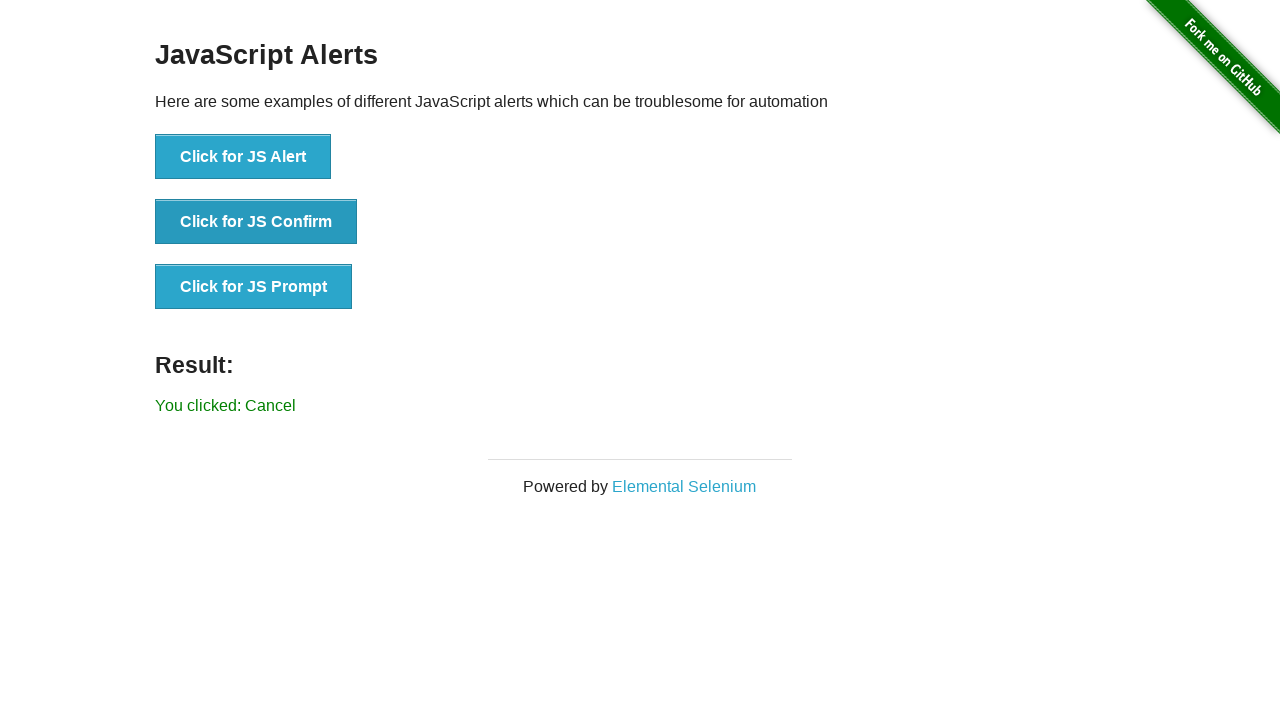

Verified result text shows 'You clicked: Cancel' after dismissing the confirm dialog
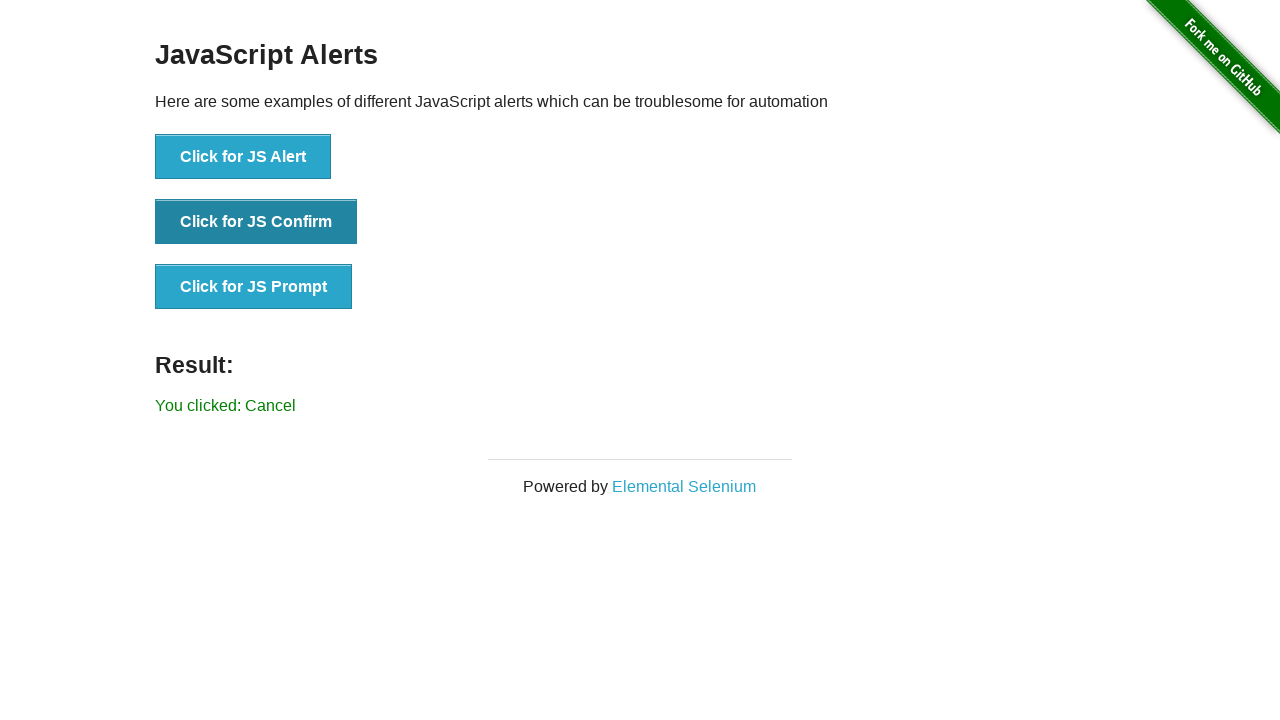

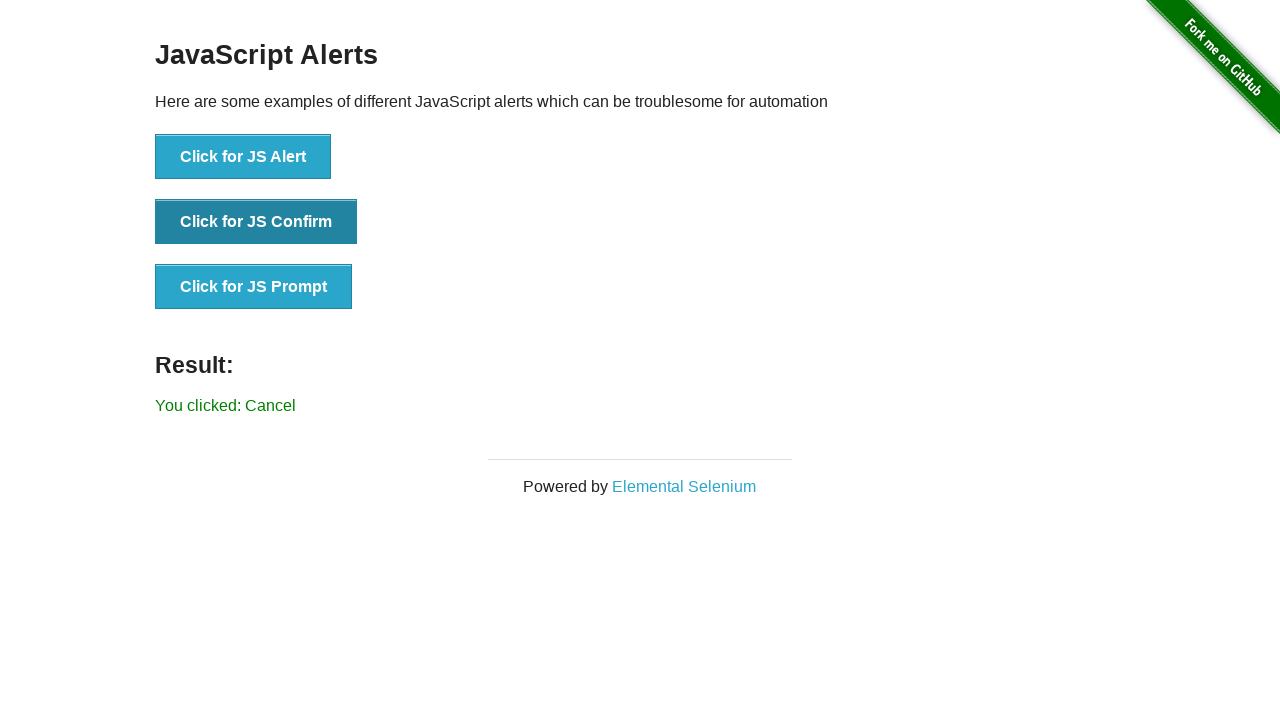